Tests radio button selection by first selecting Option 3, then Option 1, and verifying the result displays the last selected option

Starting URL: https://kristinek.github.io/site/examples/actions

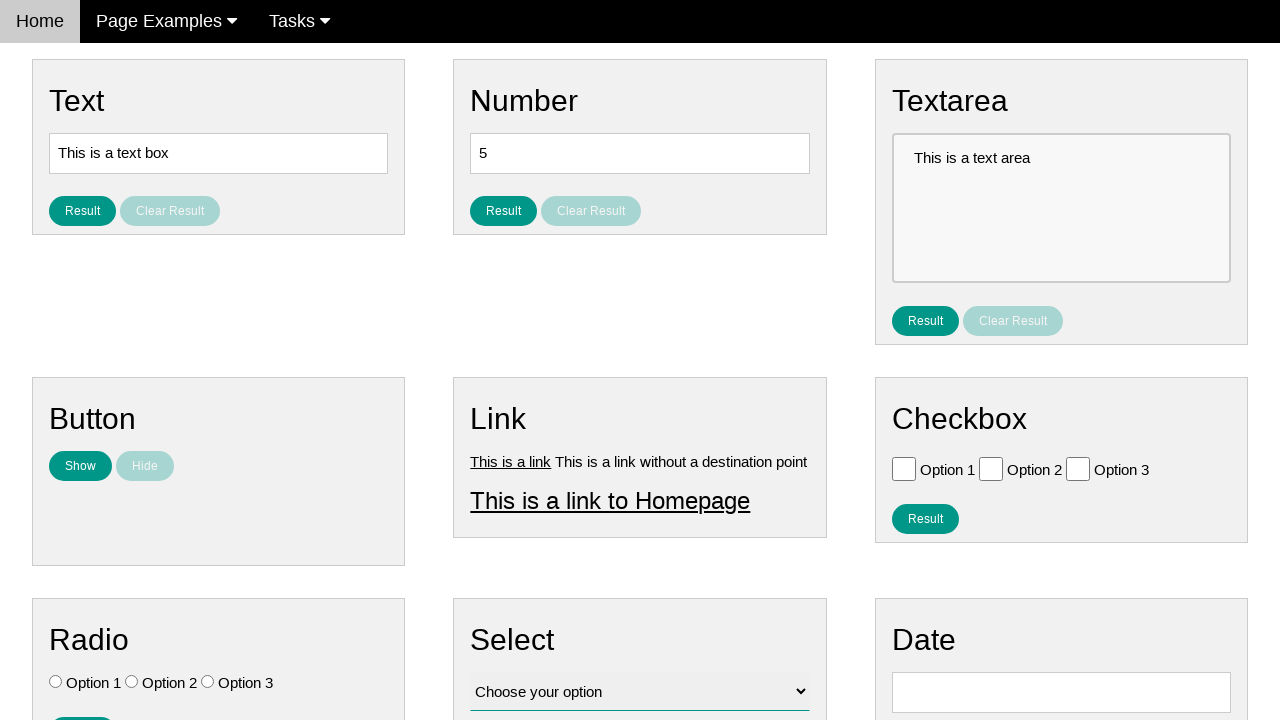

Clicked Option 3 radio button at (208, 682) on .w3-check[value='Option 3'][type='radio']
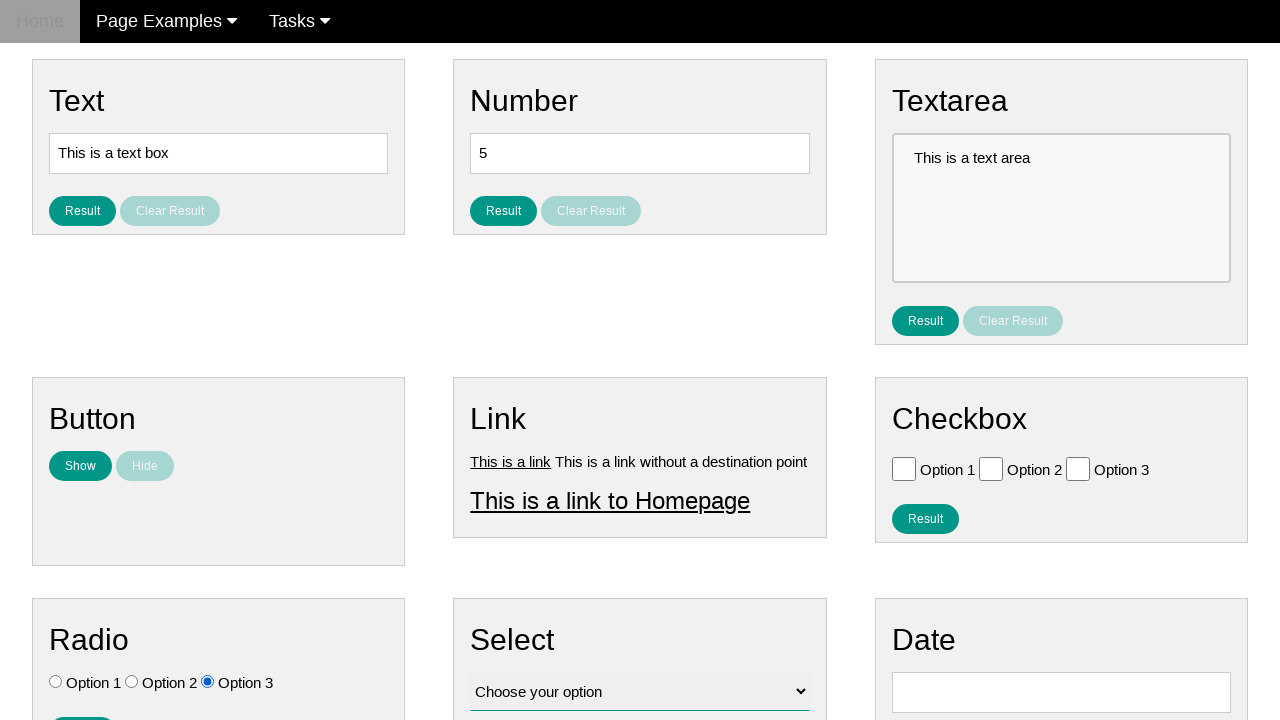

Clicked Option 1 radio button at (56, 682) on .w3-check[value='Option 1'][type='radio']
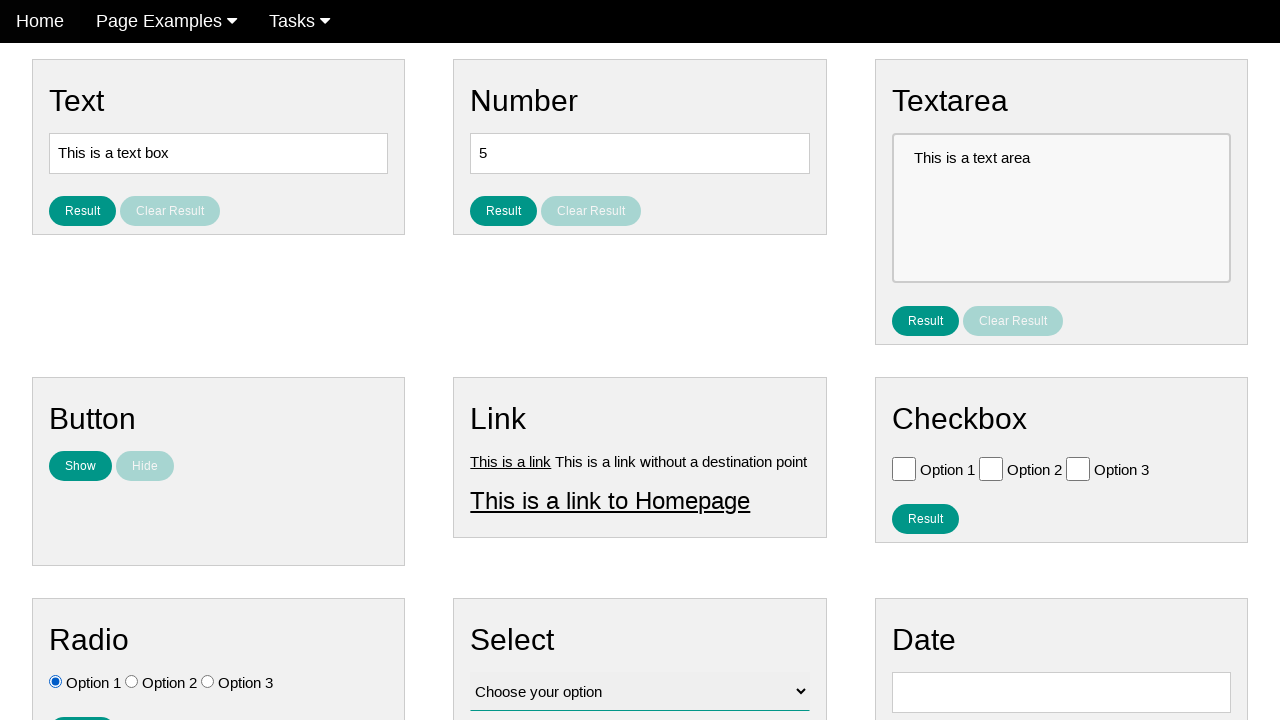

Clicked Result button at (82, 705) on #result_button_ratio
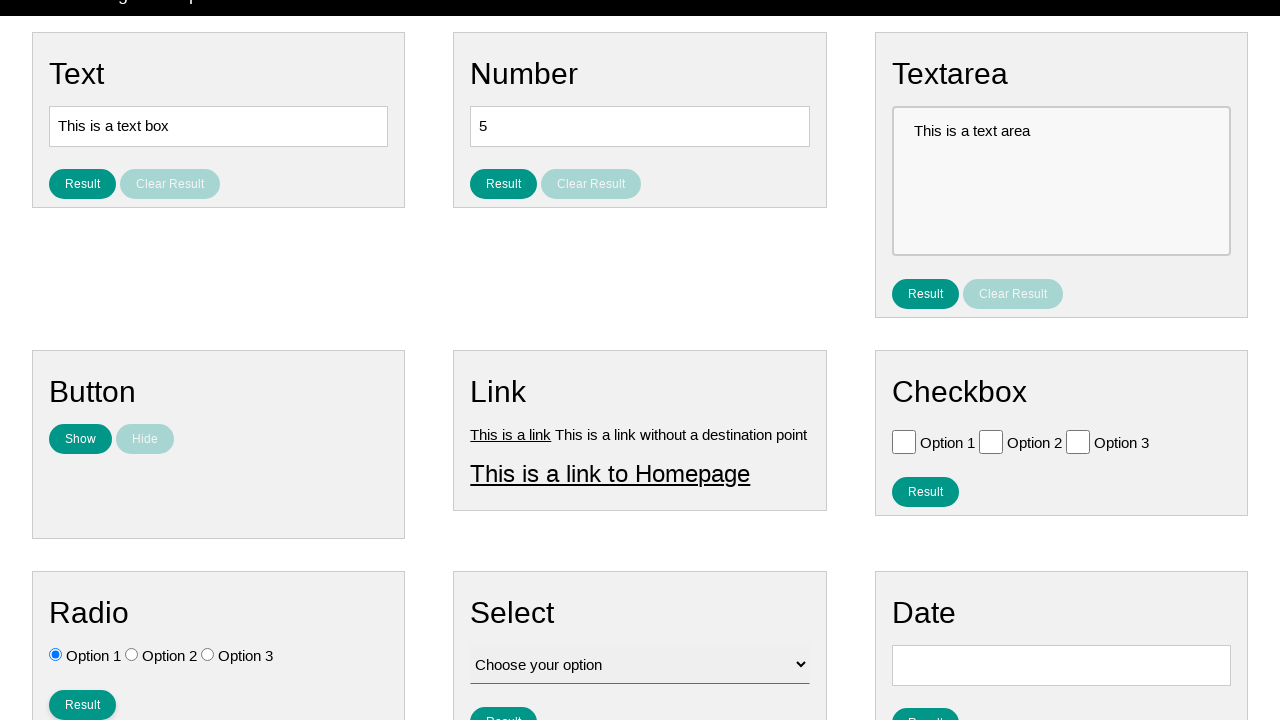

Verified result displays 'You selected option: Option 1'
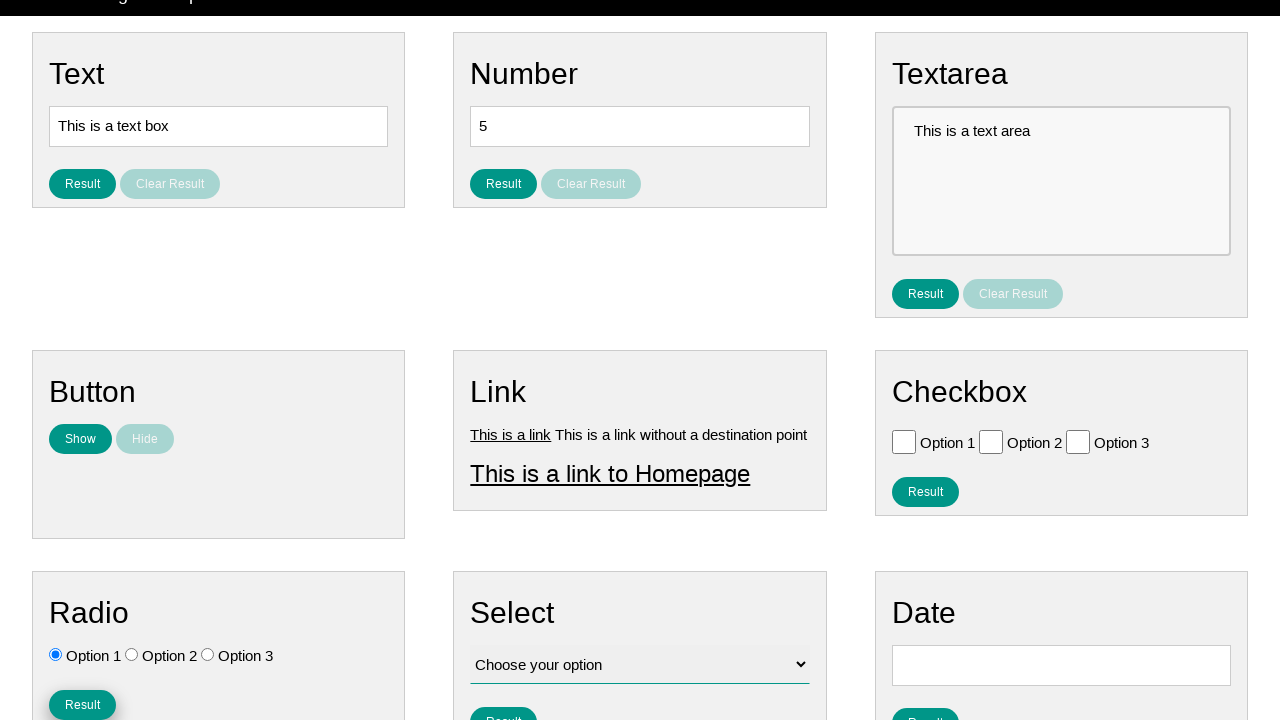

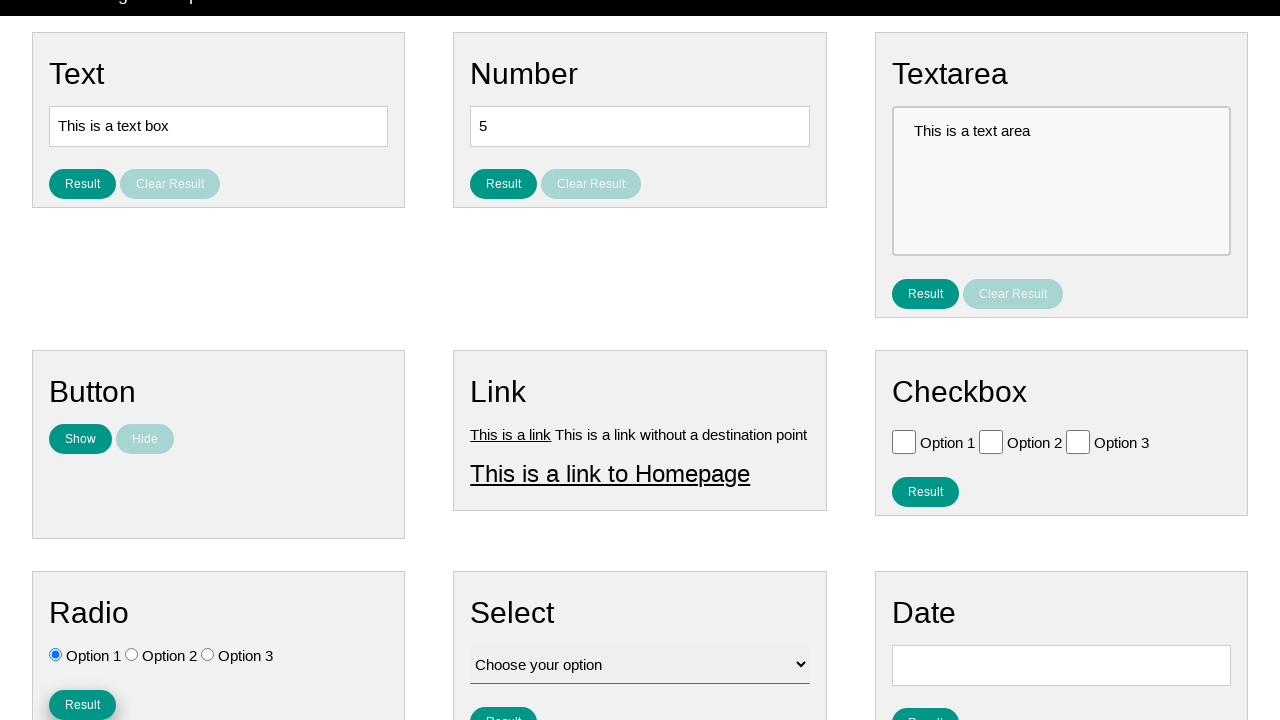